Tests iframe switching functionality by navigating to W3Schools TryIt editor, switching into the result iframe, clicking a button inside it, switching back to the parent frame, and clicking the home link.

Starting URL: https://www.w3schools.com/js/tryit.asp?filename=tryjs_myfirst

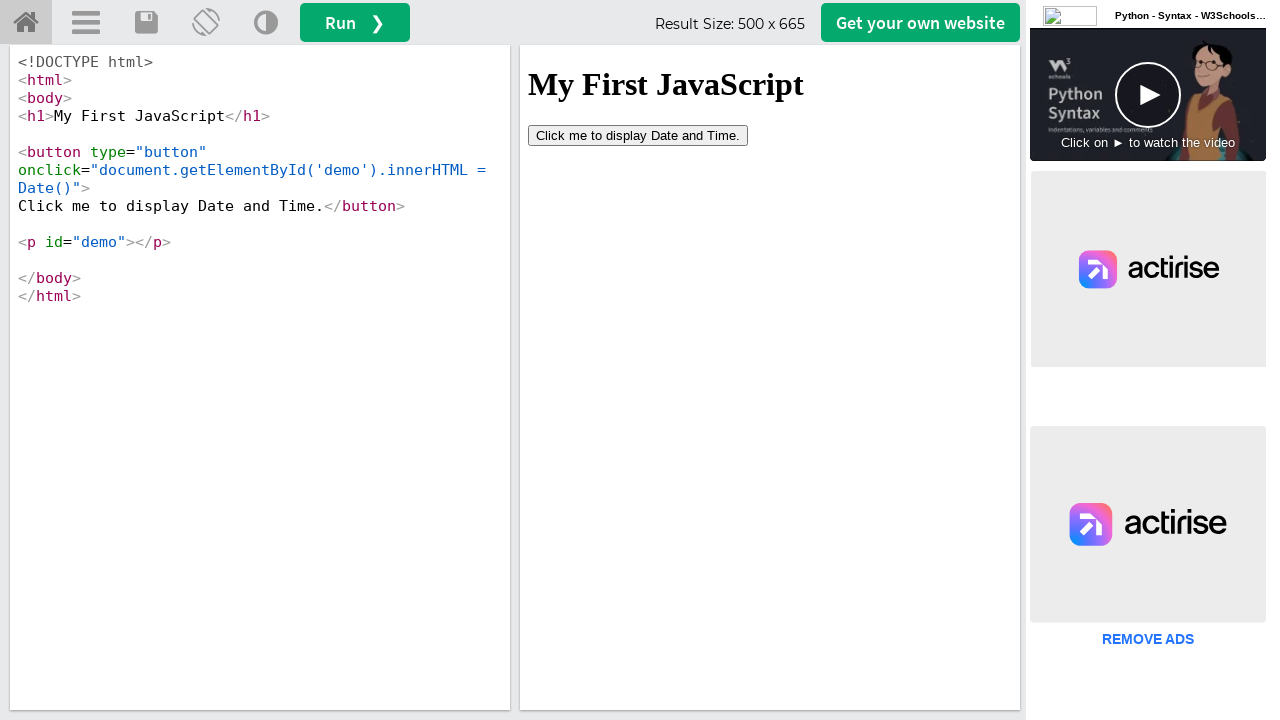

Waited for iframeResult iframe to load
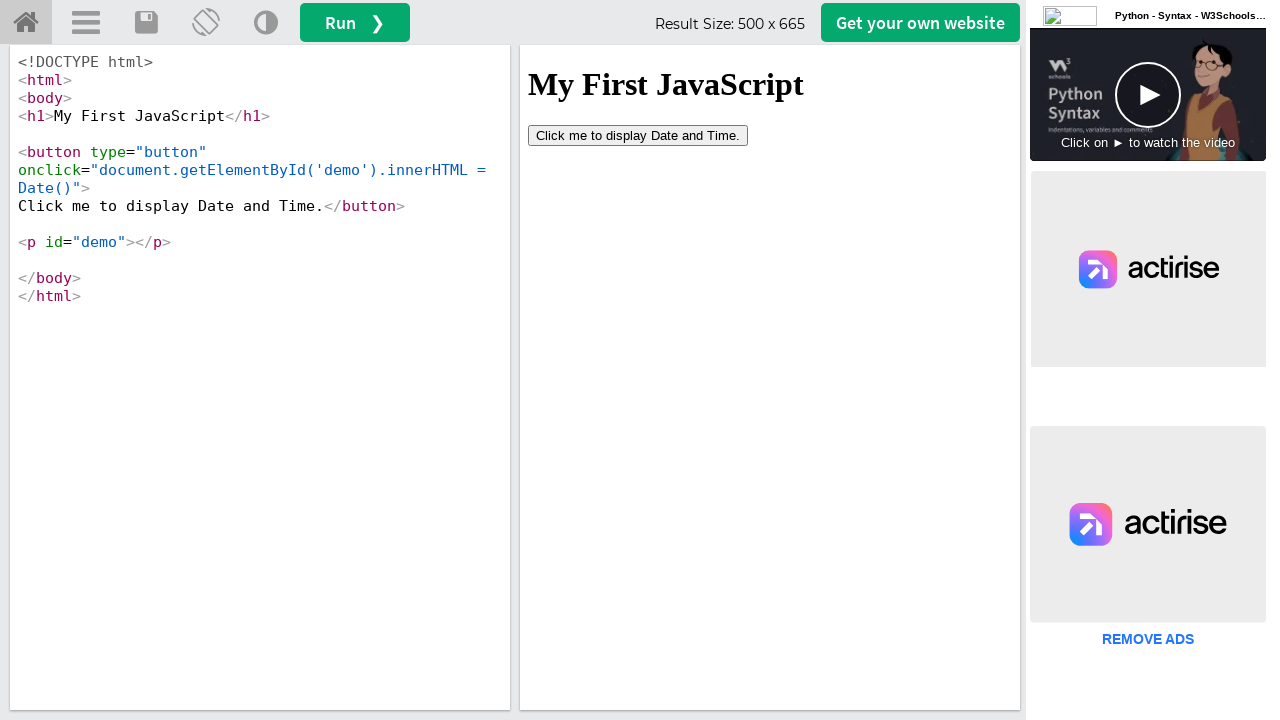

Located and switched to iframeResult iframe
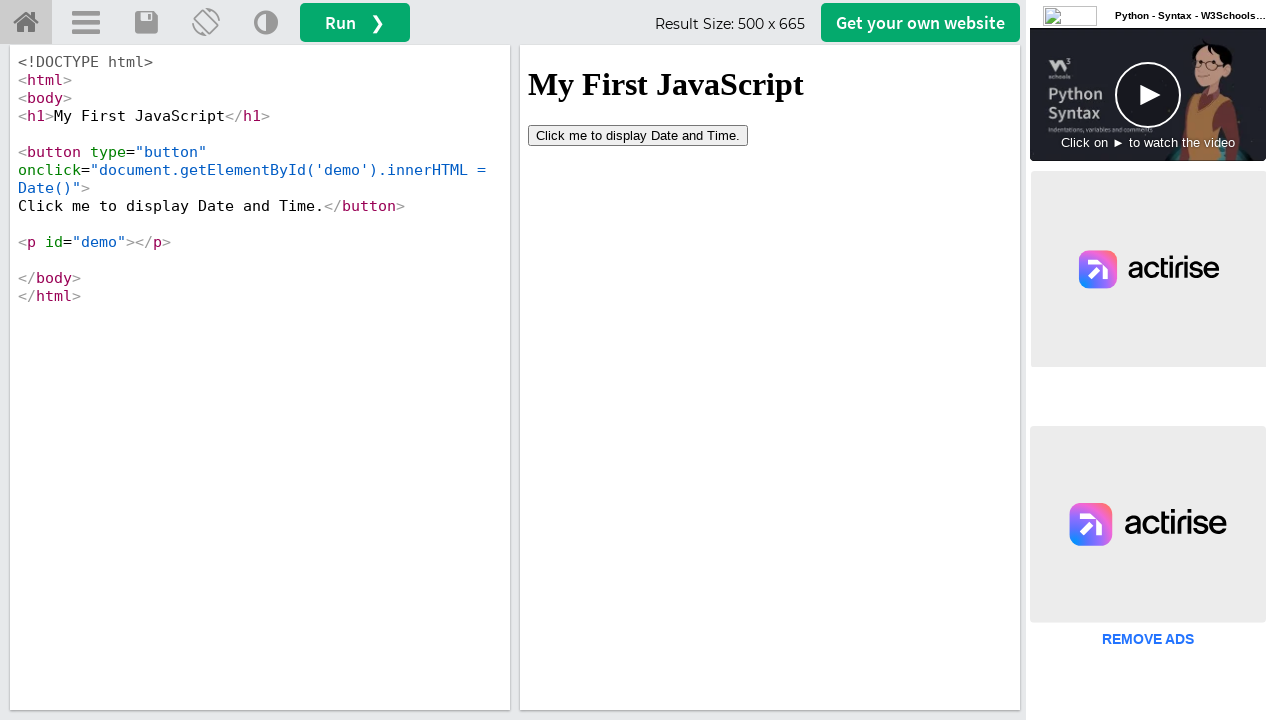

Clicked button inside the iframe at (638, 135) on iframe[name='iframeResult'] >> internal:control=enter-frame >> button[type='butt
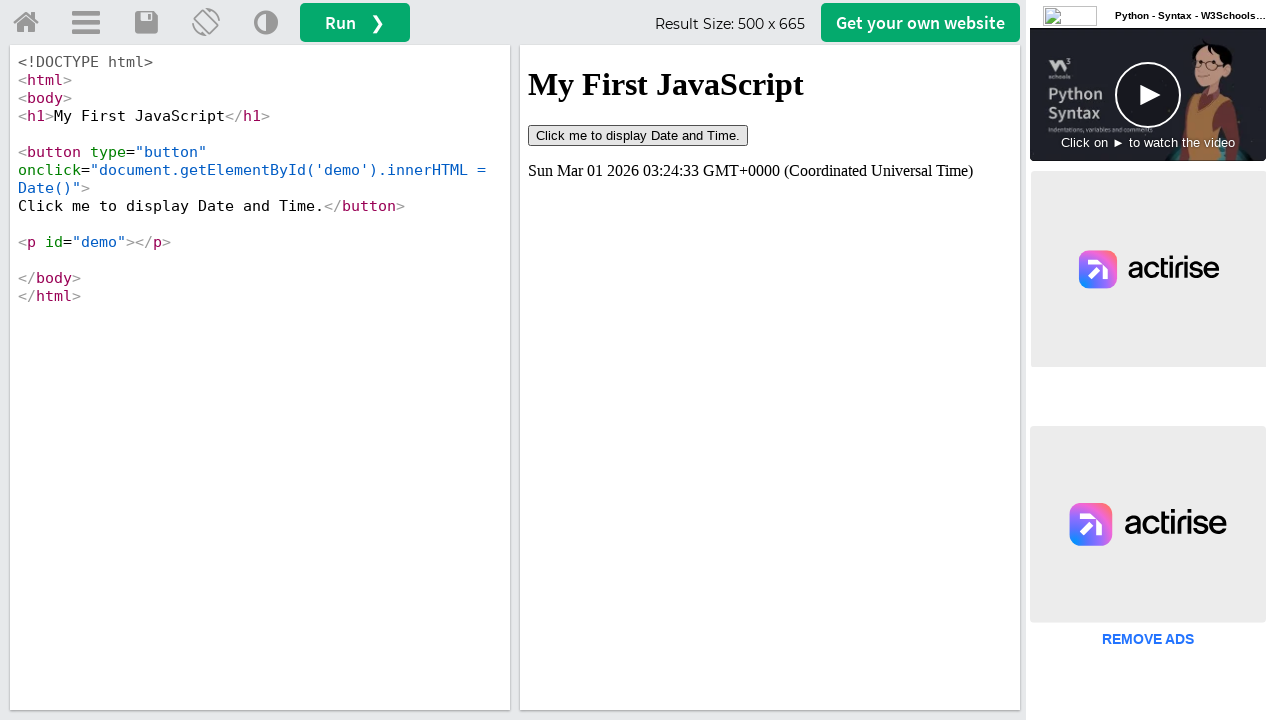

Waited 1 second for button action to complete
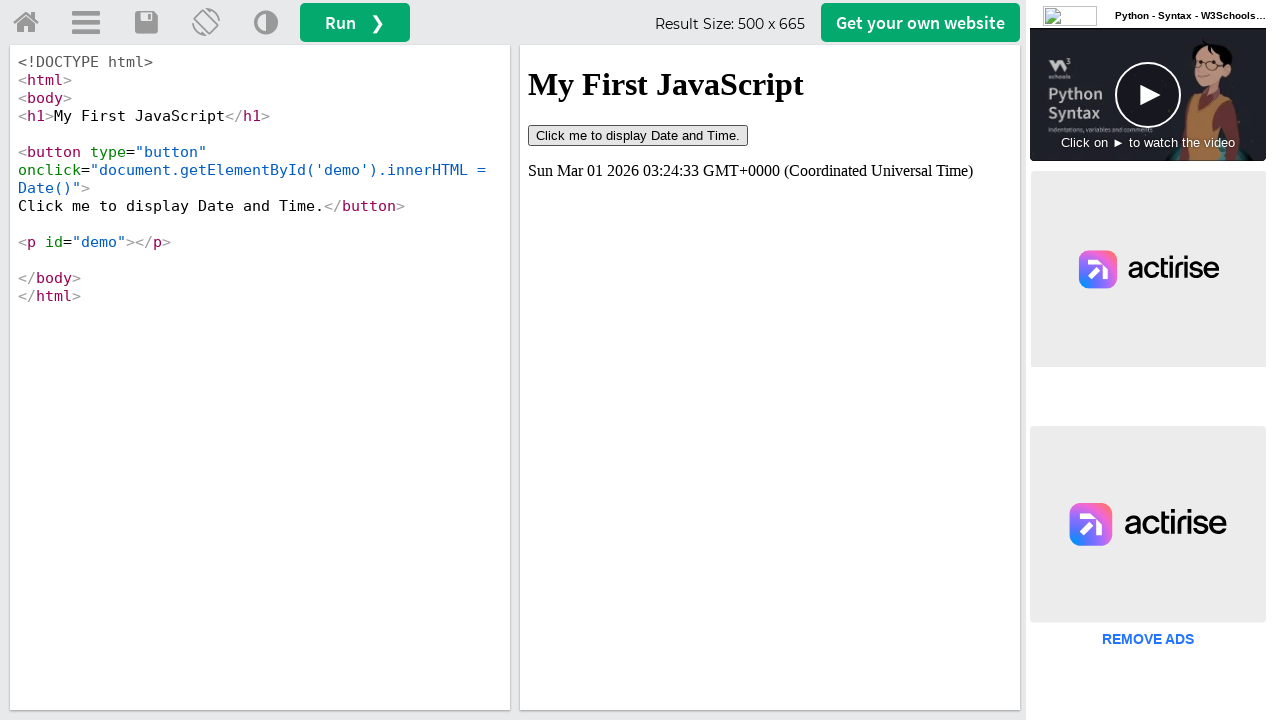

Clicked home link in main frame to exit iframe at (26, 23) on a#tryhome
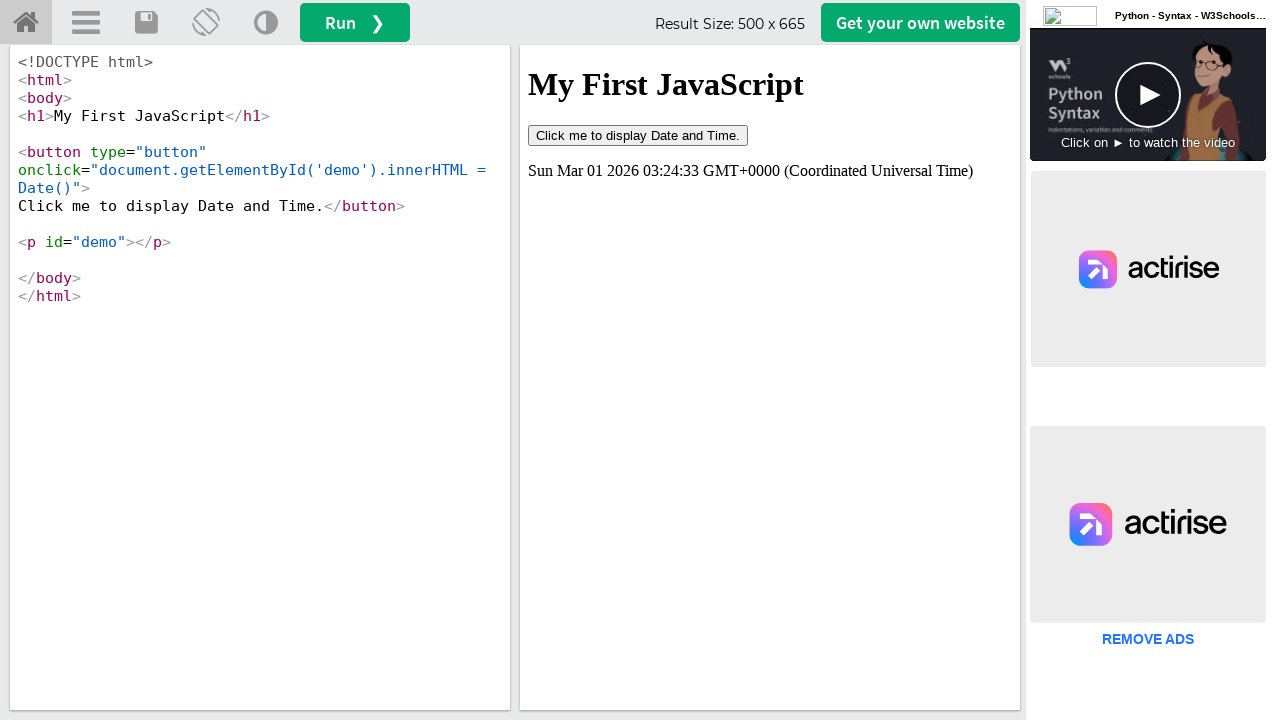

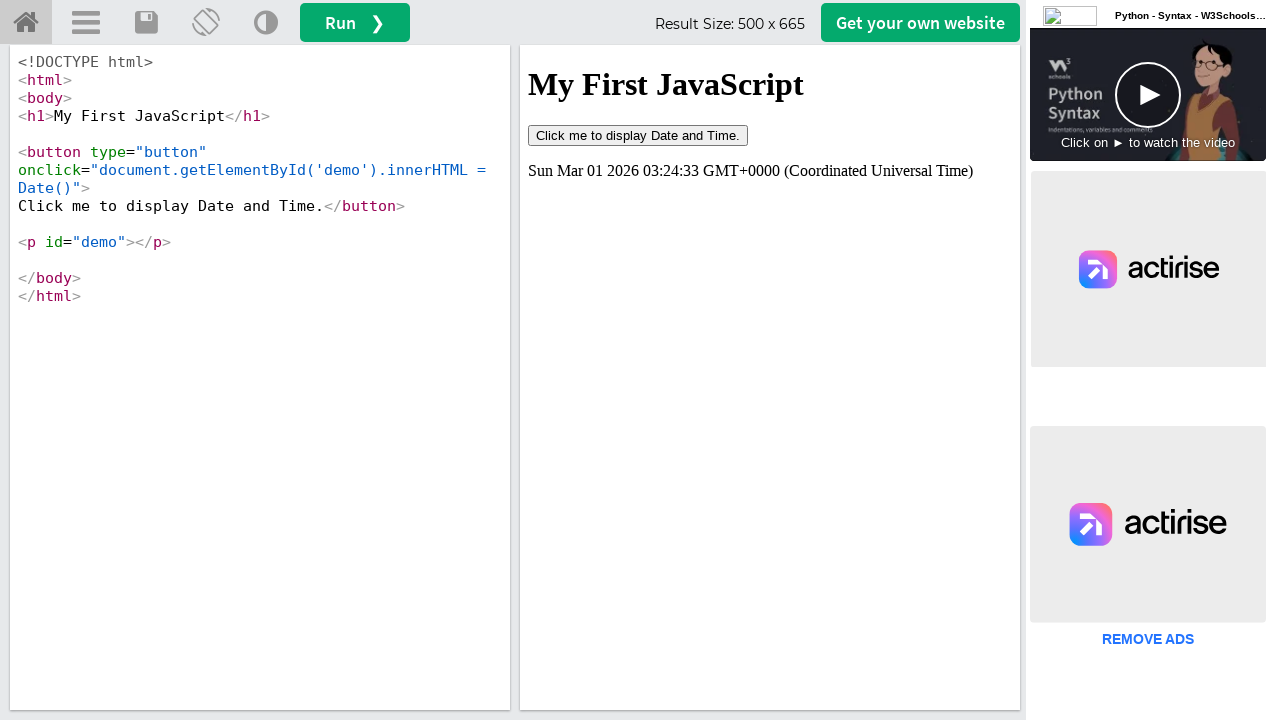